Tests dynamic data loading by clicking a button to fetch new user data and verifying the response appears

Starting URL: https://syntaxprojects.com/dynamic-data-loading-demo.php

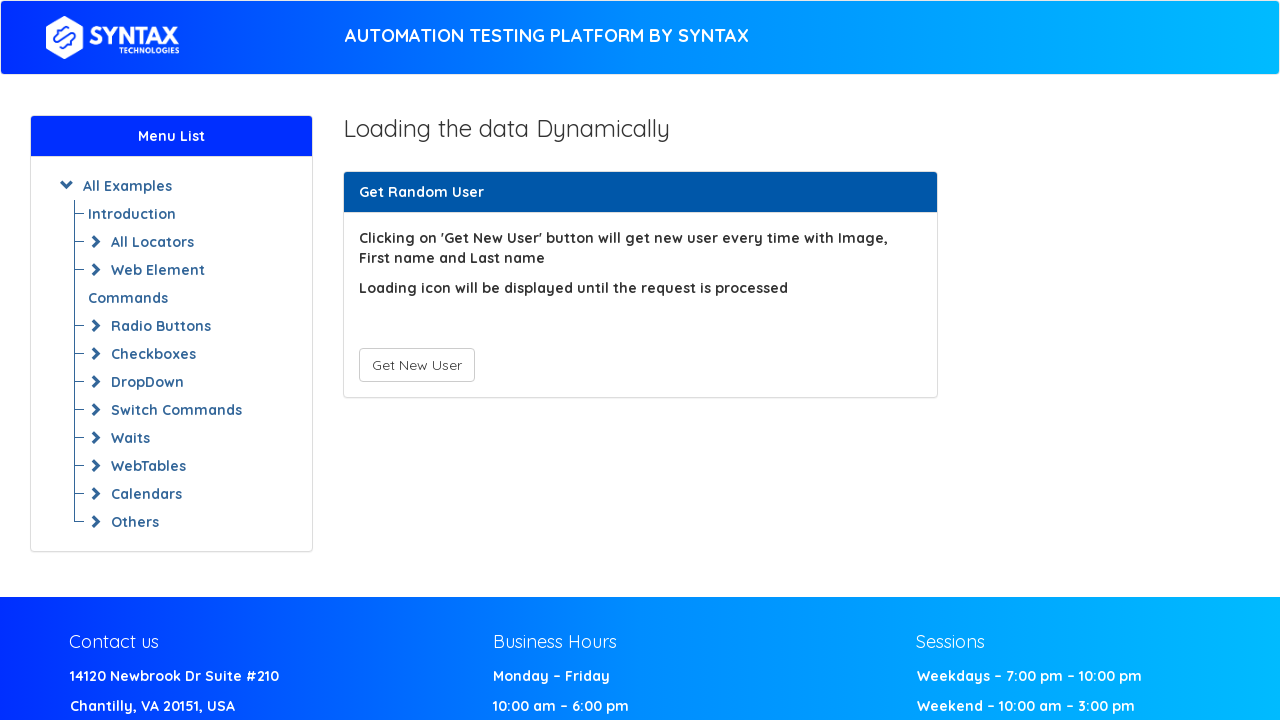

Clicked 'Get New User' button to fetch new user data at (416, 365) on button:has-text('Get New User')
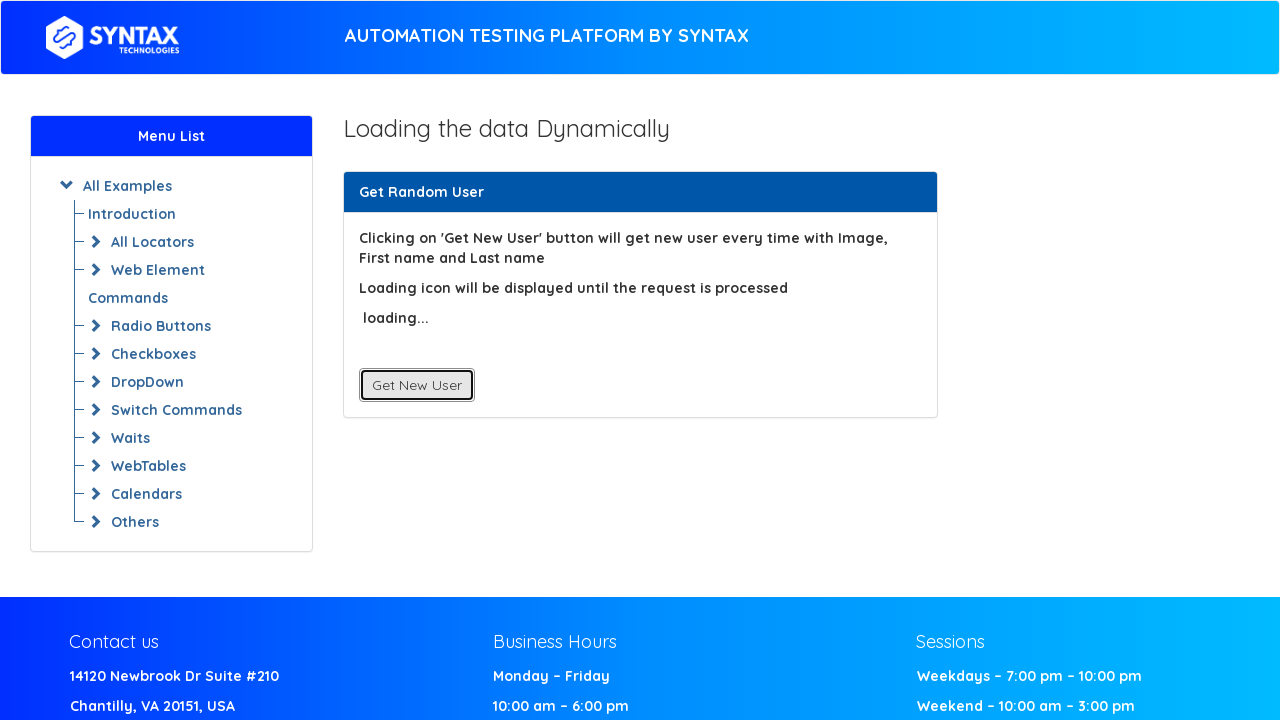

User data loaded and verified in DOM
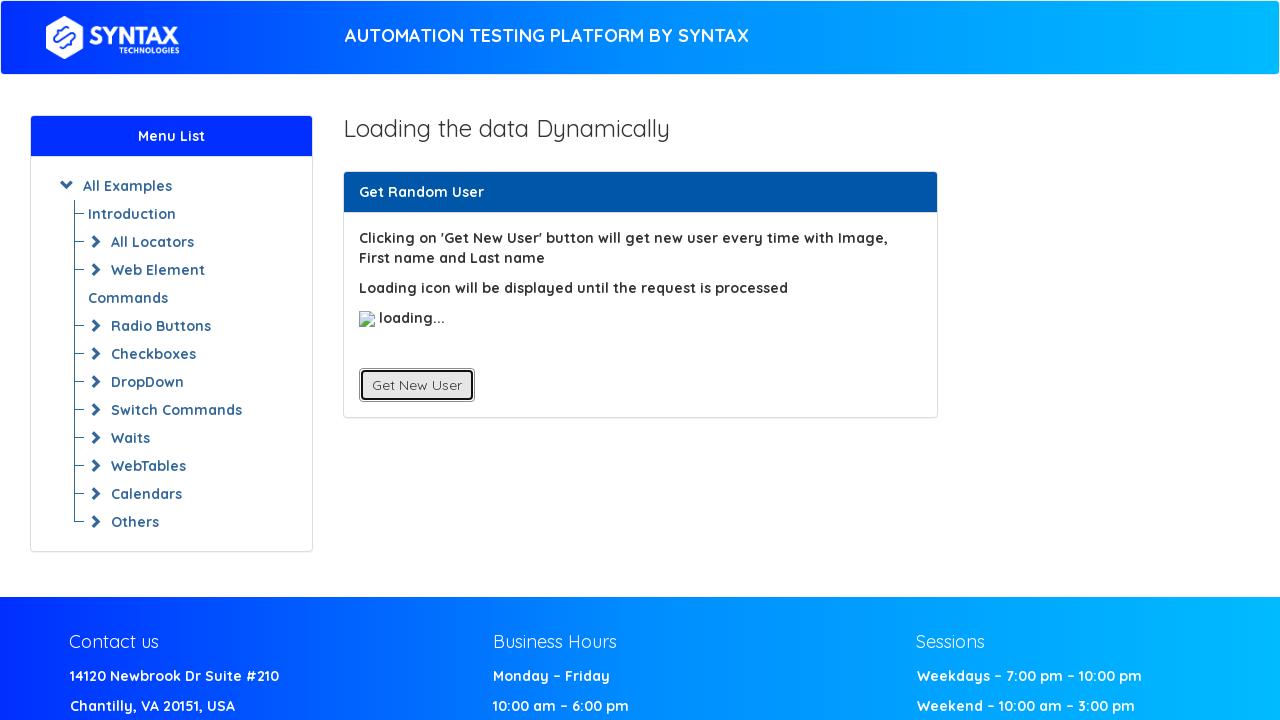

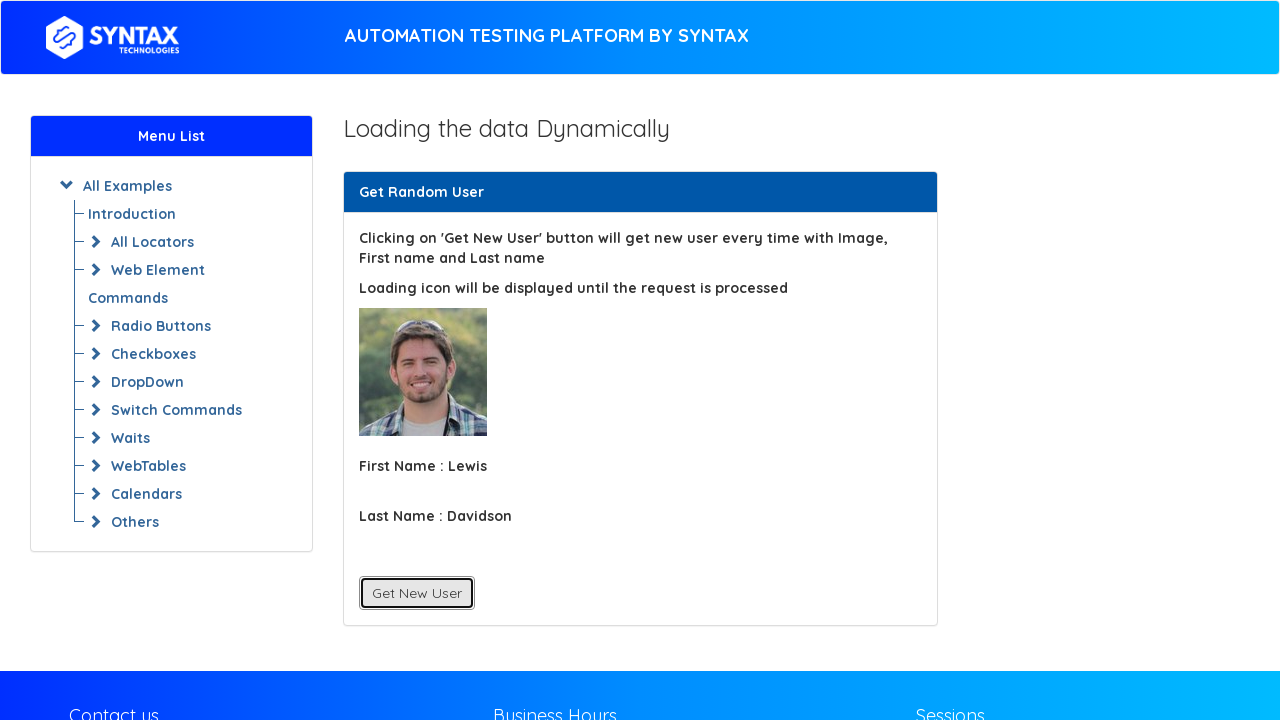